Tests a form interaction by reading a hidden attribute value, calculating a mathematical result, filling in the answer, checking checkboxes, and submitting the form

Starting URL: http://suninjuly.github.io/get_attribute.html

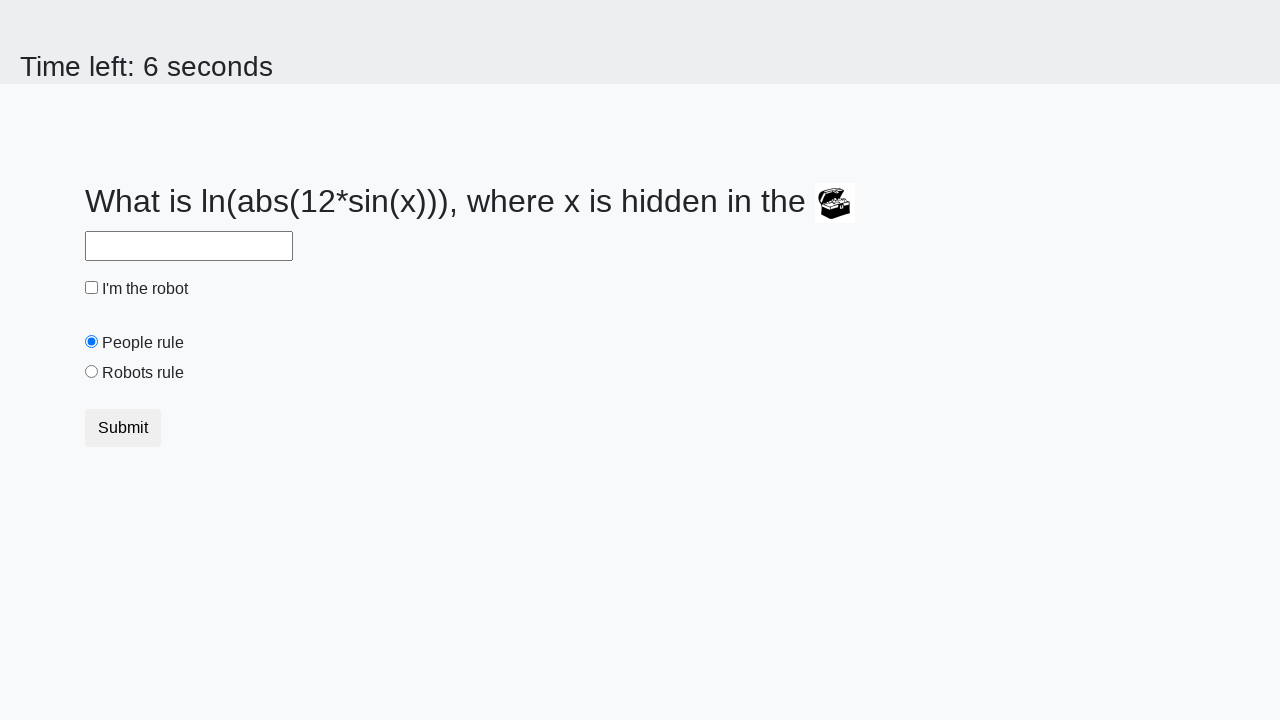

Located treasure element with hidden attribute
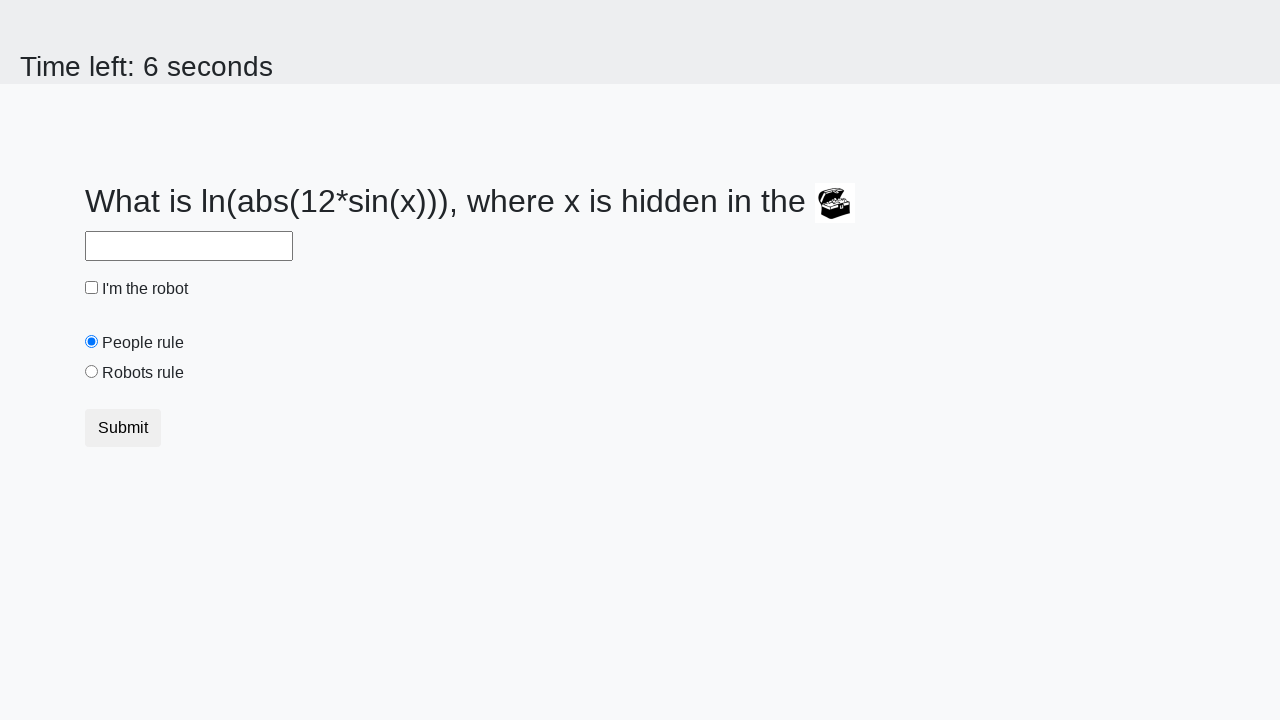

Retrieved hidden attribute value: 921
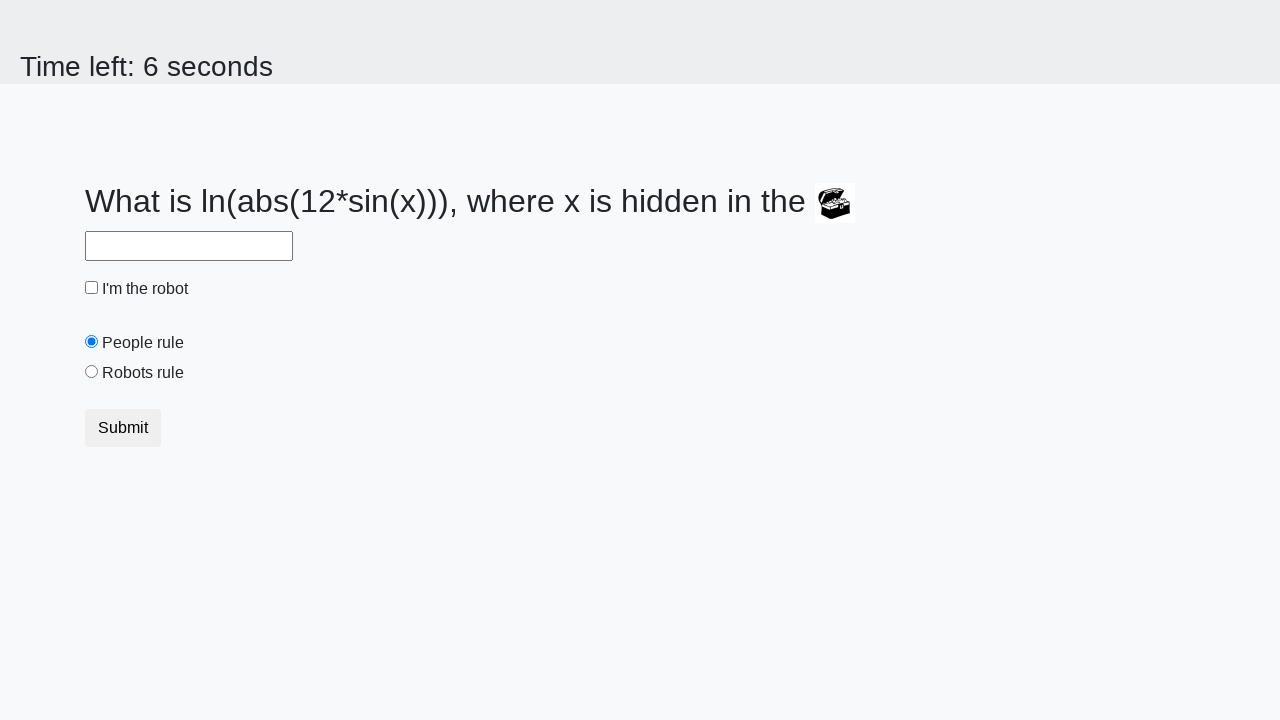

Calculated mathematical result: 1.7737999021806614
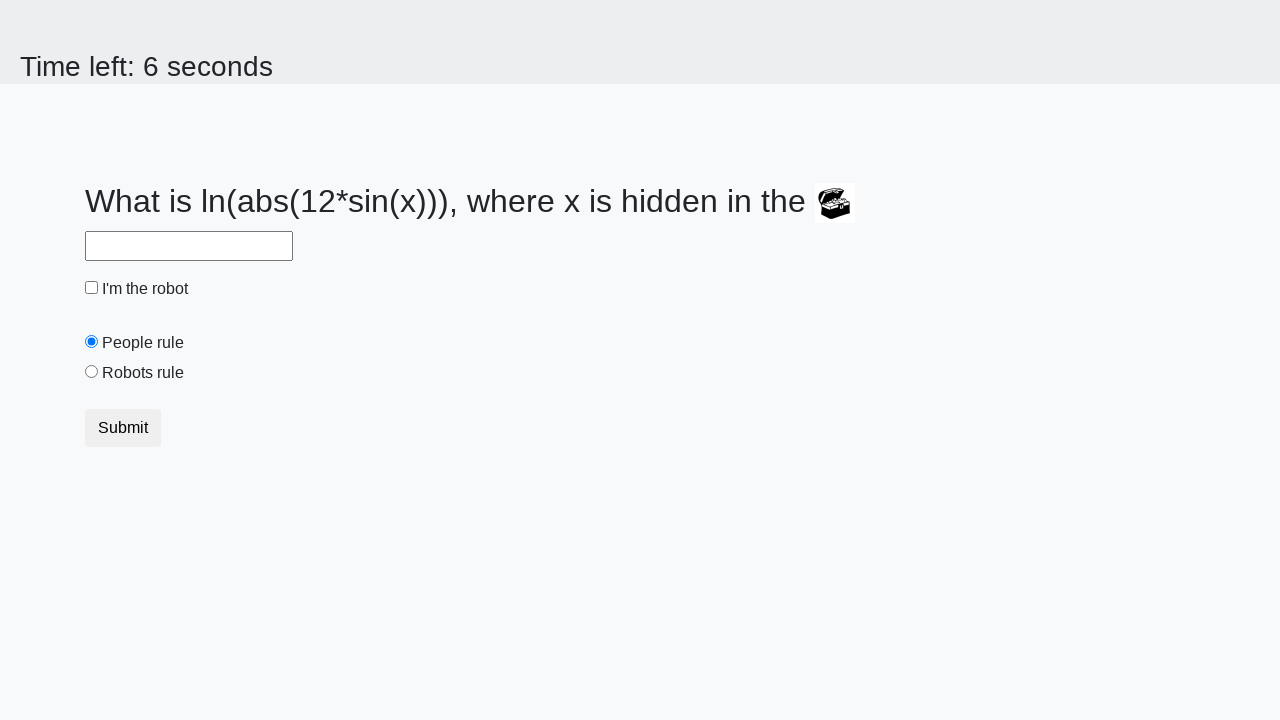

Filled answer field with calculated value on #answer
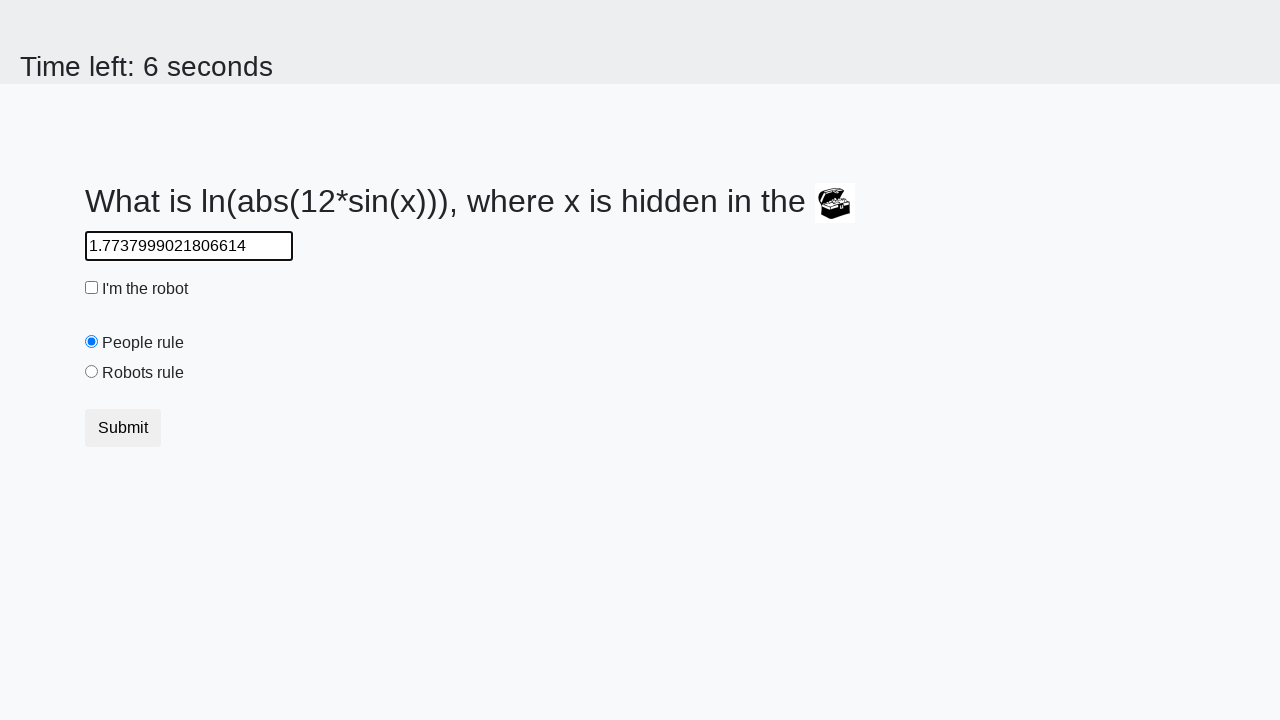

Checked robot checkbox at (92, 288) on #robotCheckbox
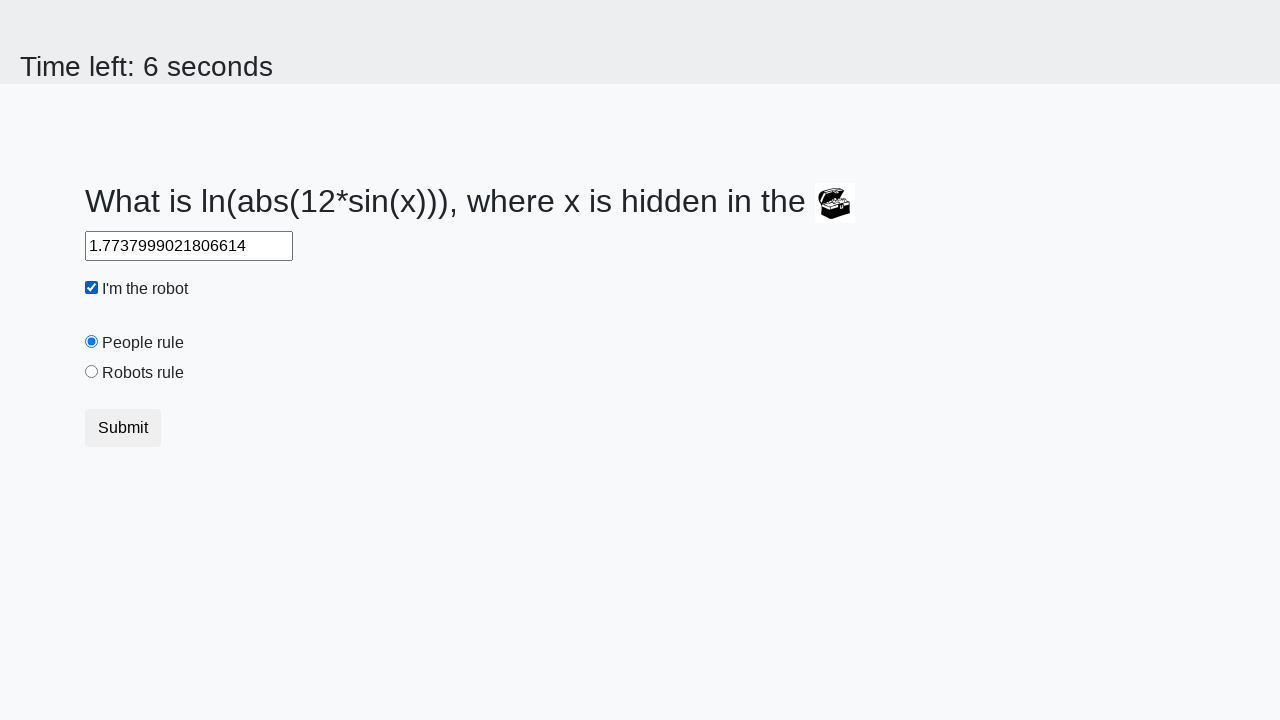

Checked robots rule checkbox at (92, 372) on #robotsRule
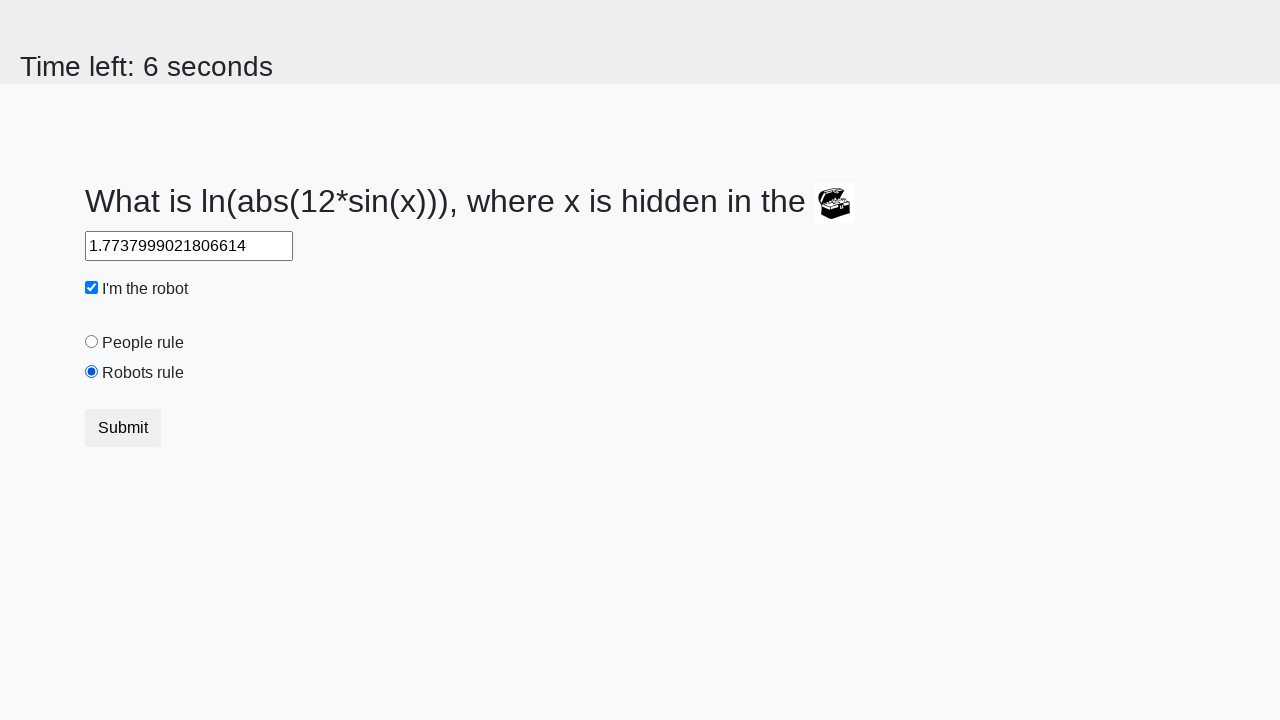

Clicked submit button to complete form at (123, 428) on button.btn
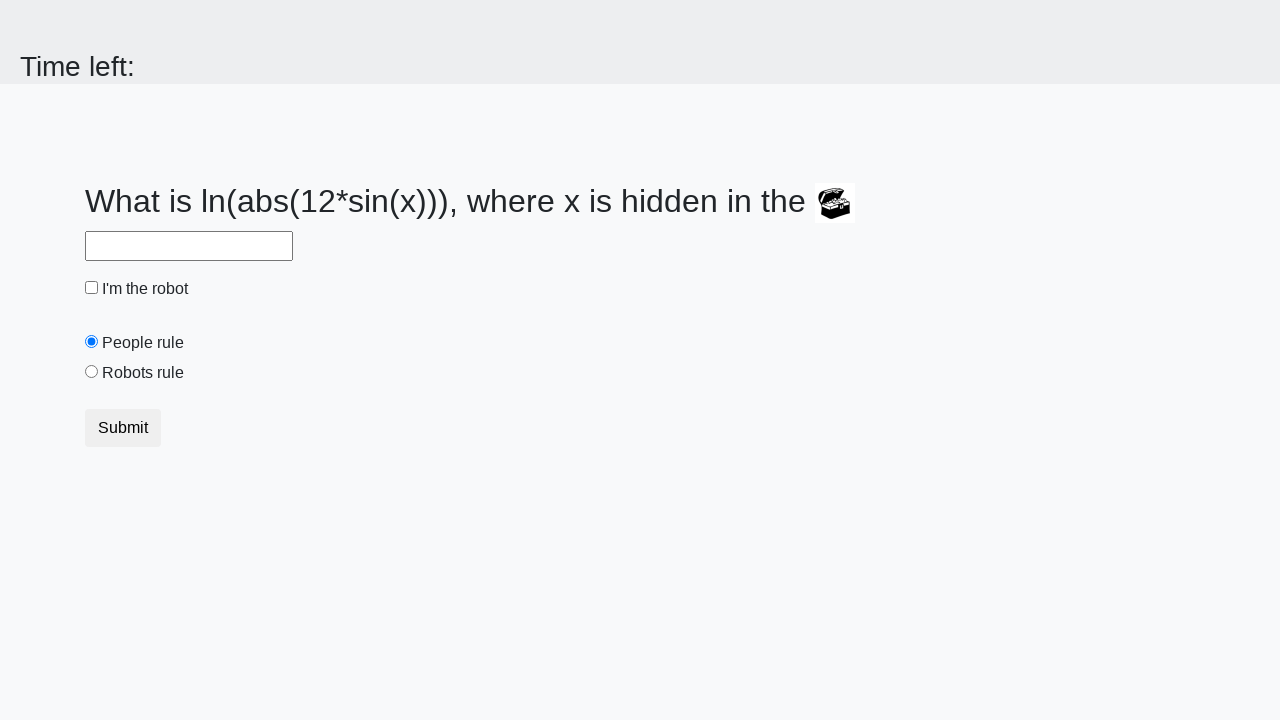

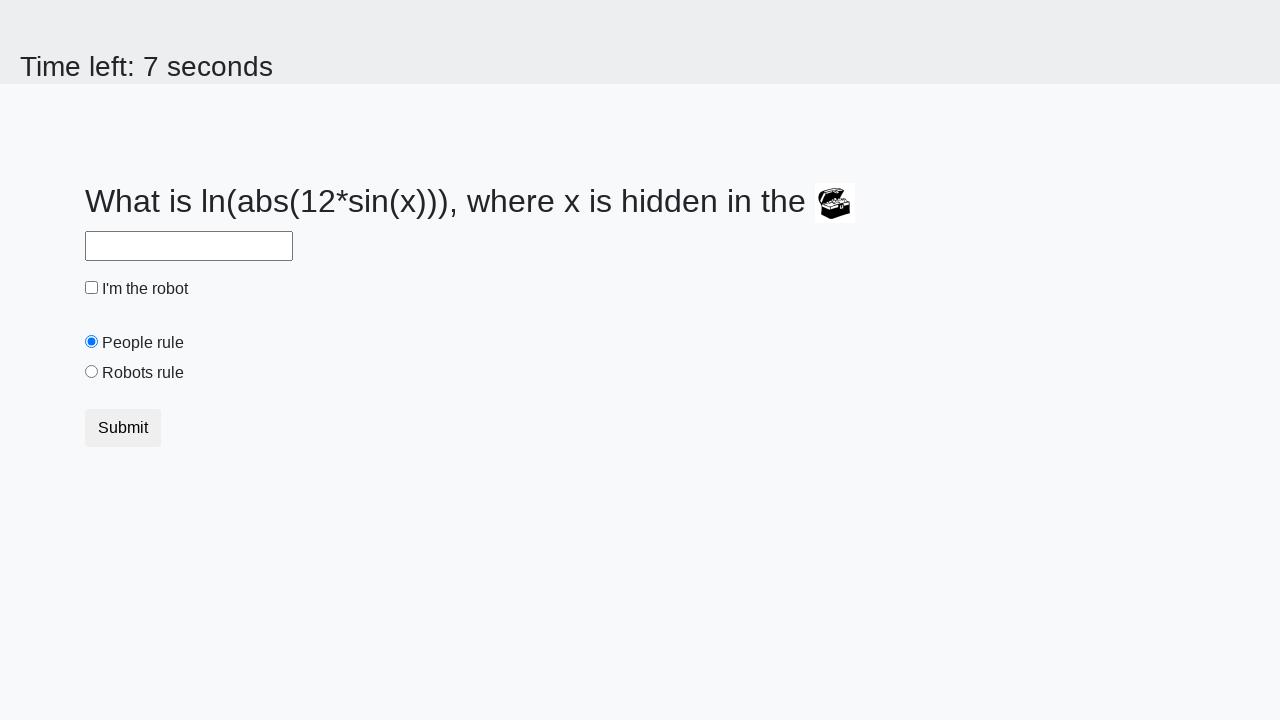